Navigates to jScroll installation page and performs multiple page down scroll actions

Starting URL: https://jscroll.com/#/installation

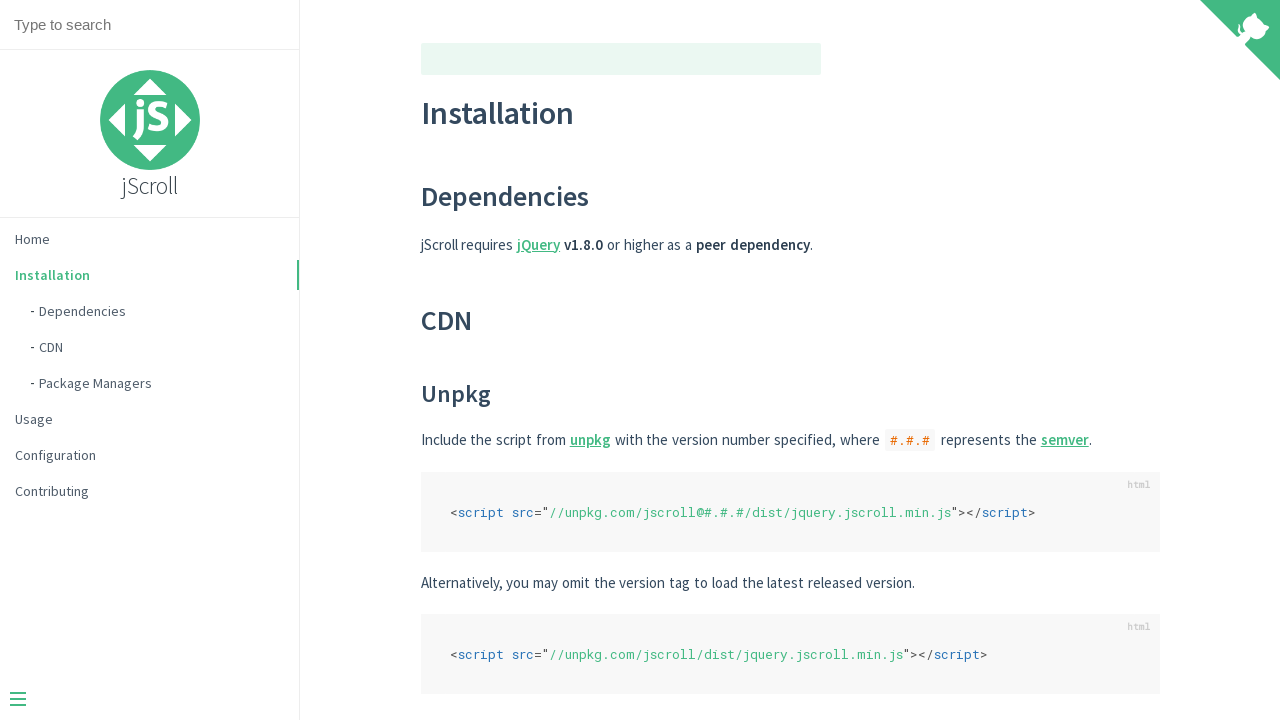

Located cdnjs link element
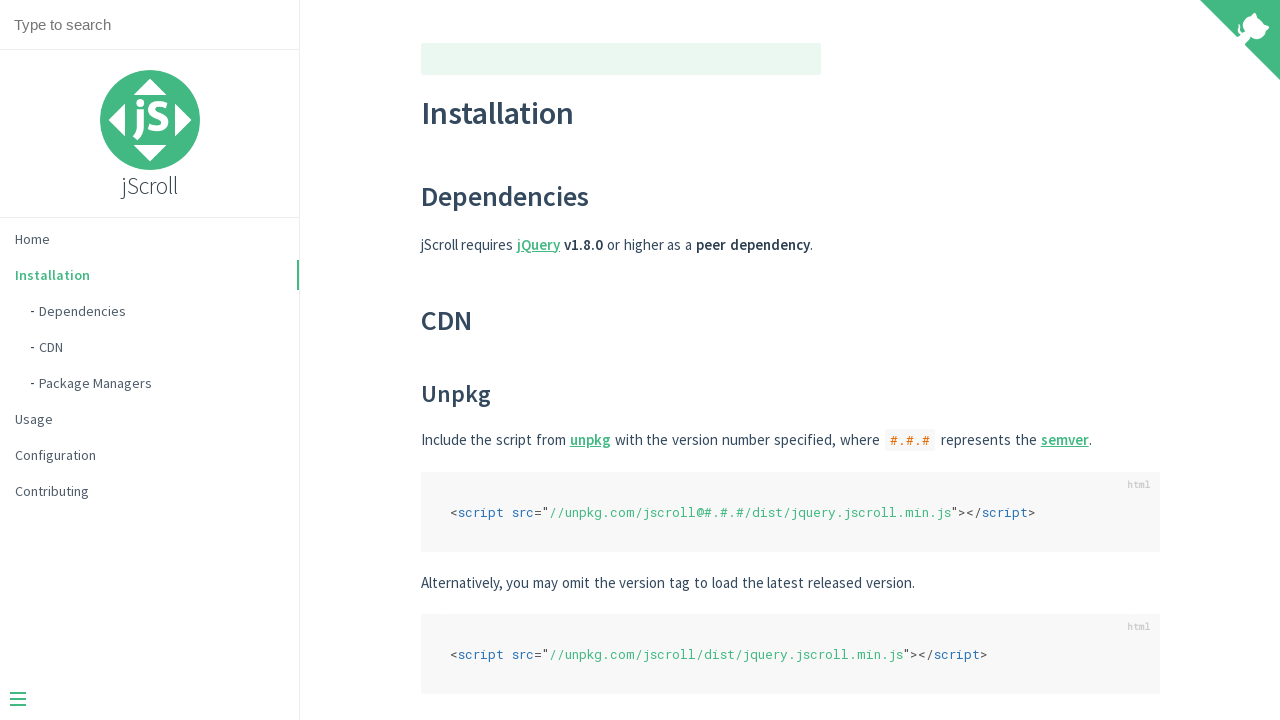

Clicked cdnjs link element at (456, 360) on xpath=//*[@id="cdnjs"]/a/span
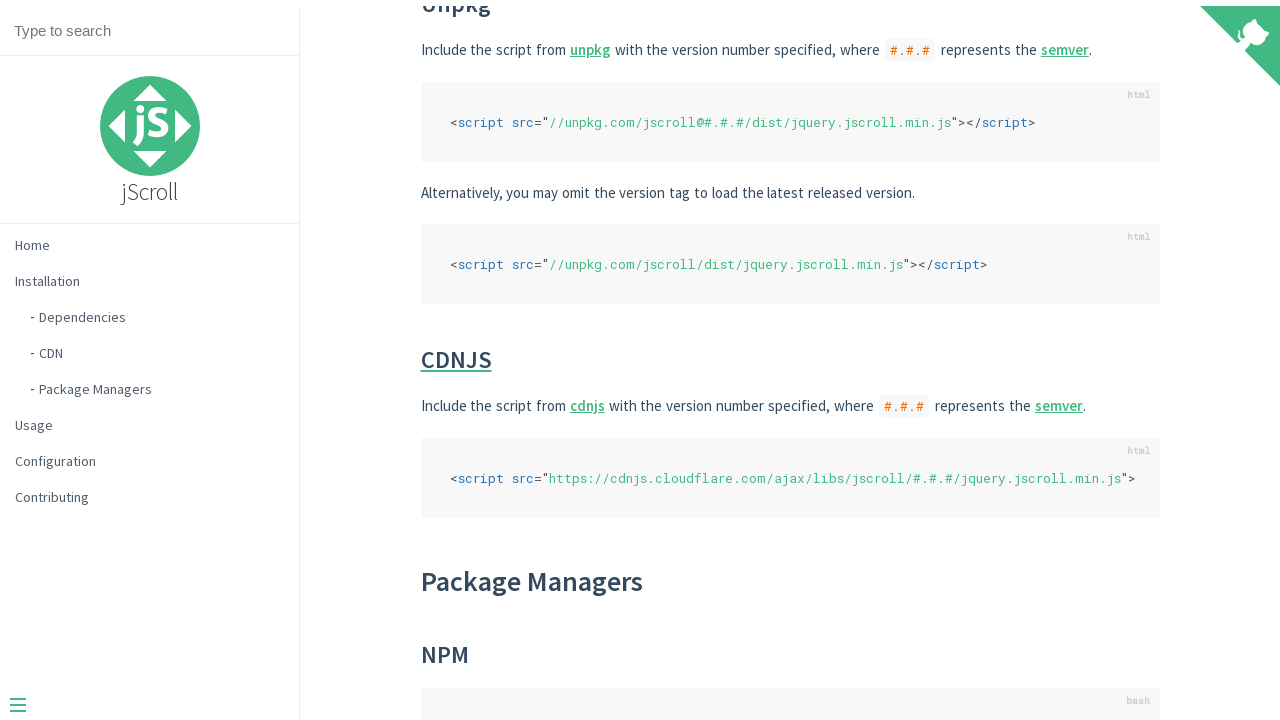

Pressed PageDown key
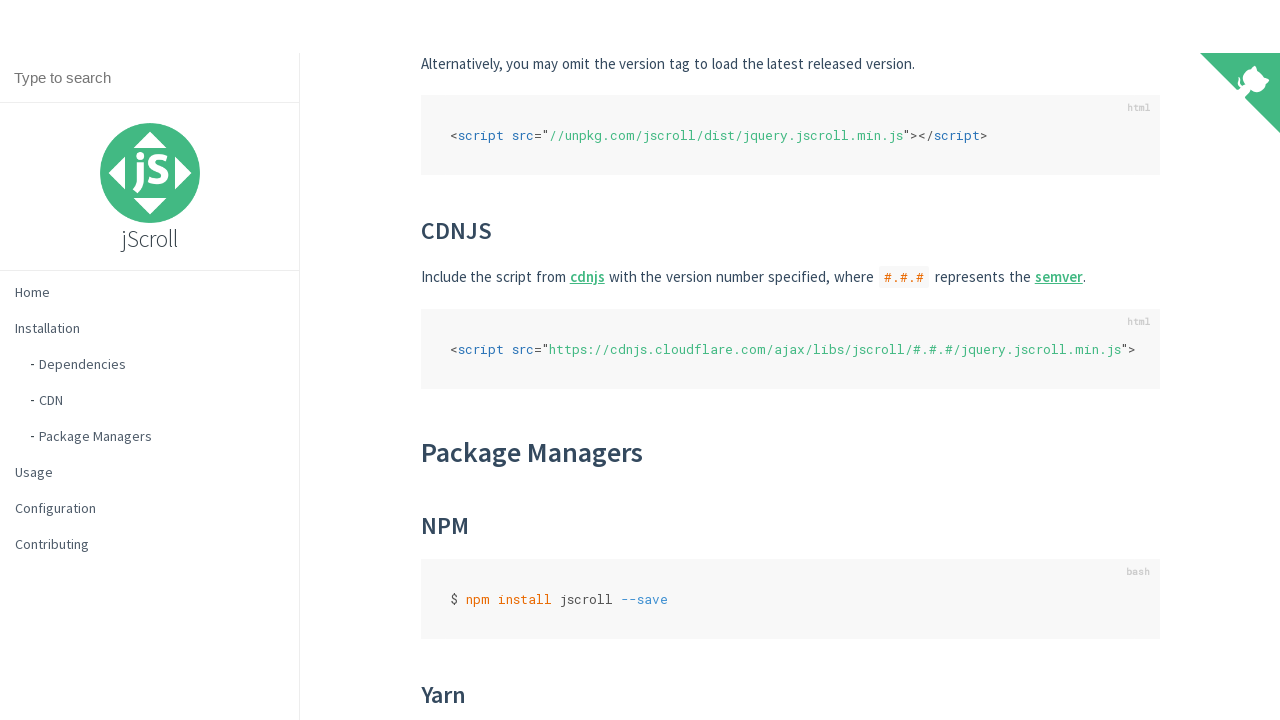

Waited for 1000ms
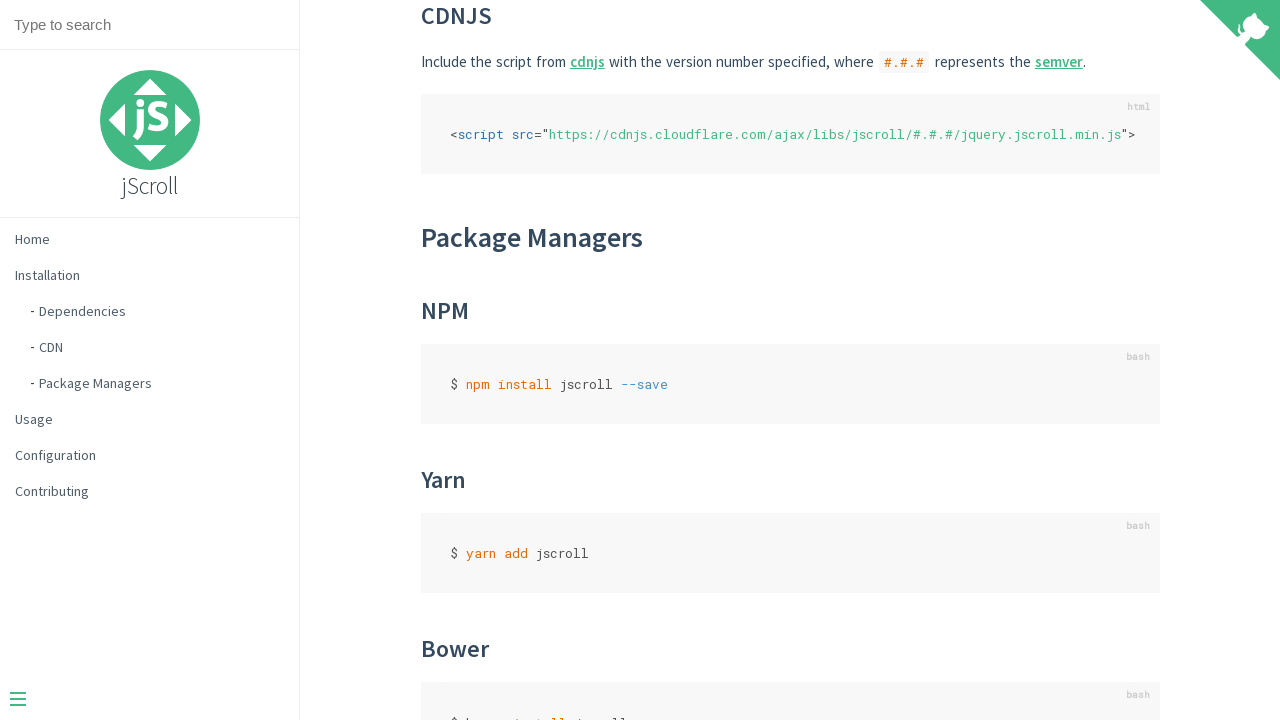

Clicked cdnjs link element at (456, 16) on xpath=//*[@id="cdnjs"]/a/span
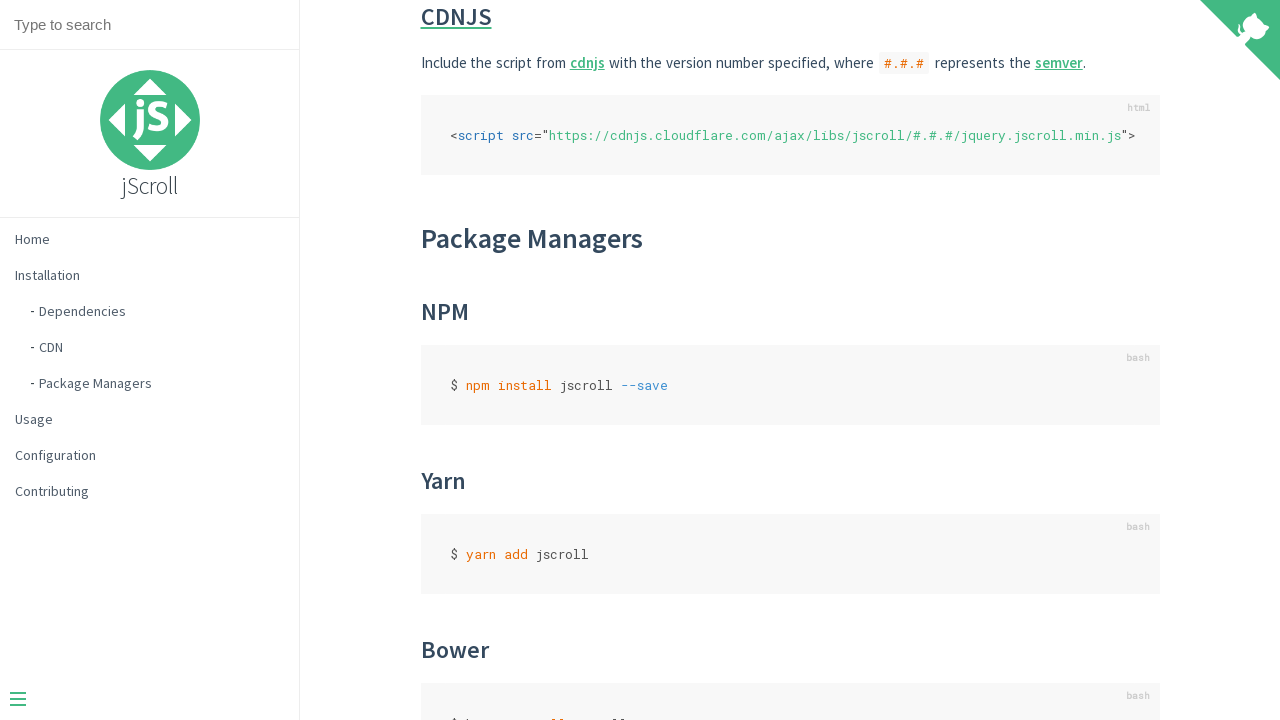

Pressed PageDown key
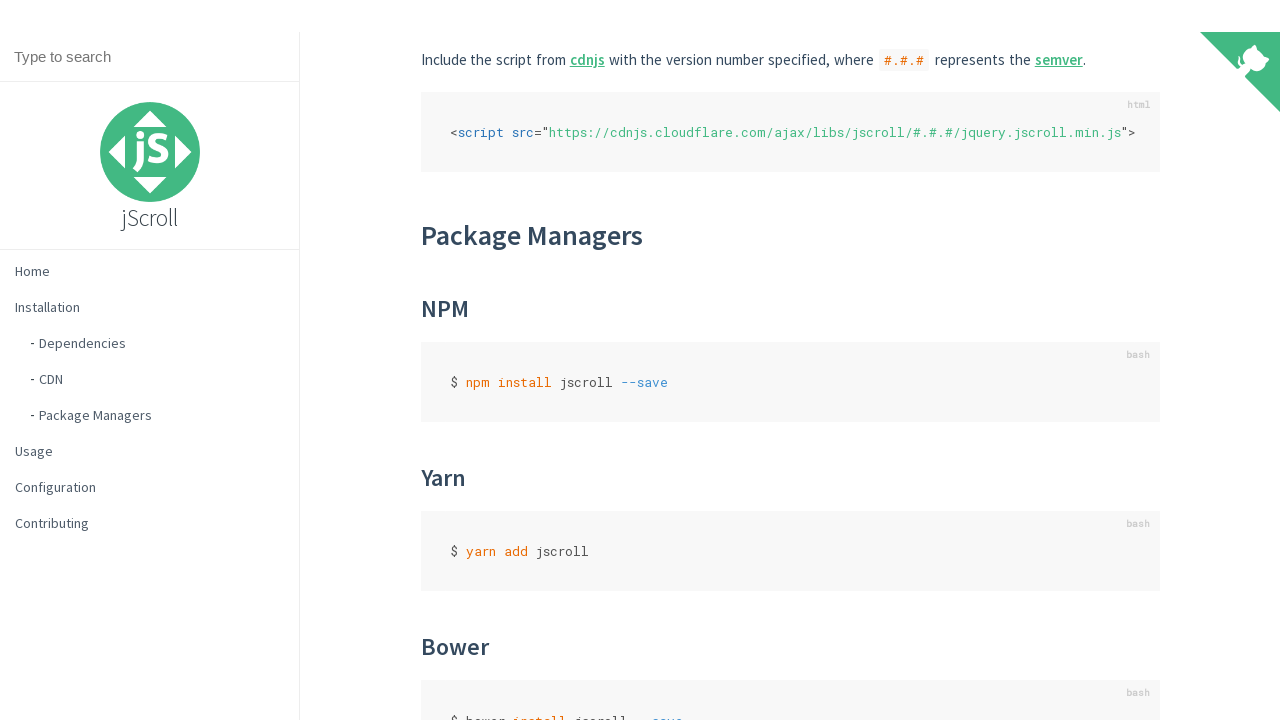

Waited for 1000ms
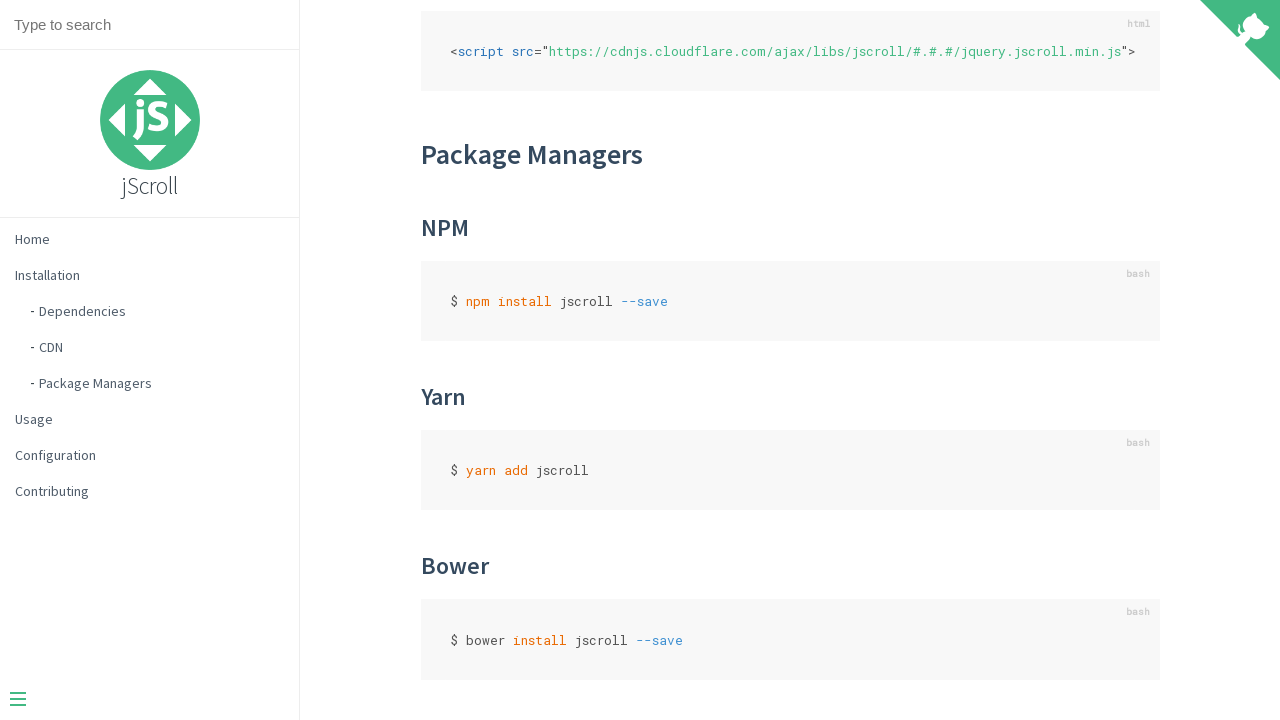

Clicked cdnjs link element at (456, 360) on xpath=//*[@id="cdnjs"]/a/span
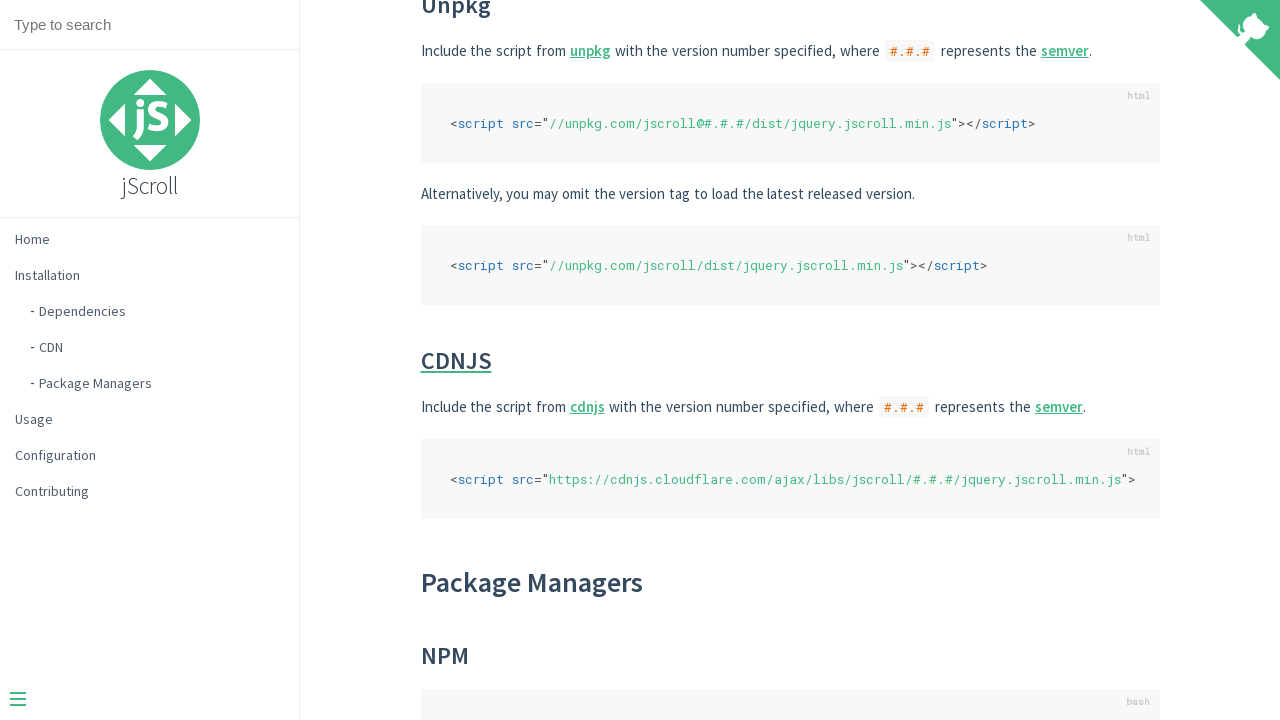

Pressed PageDown key
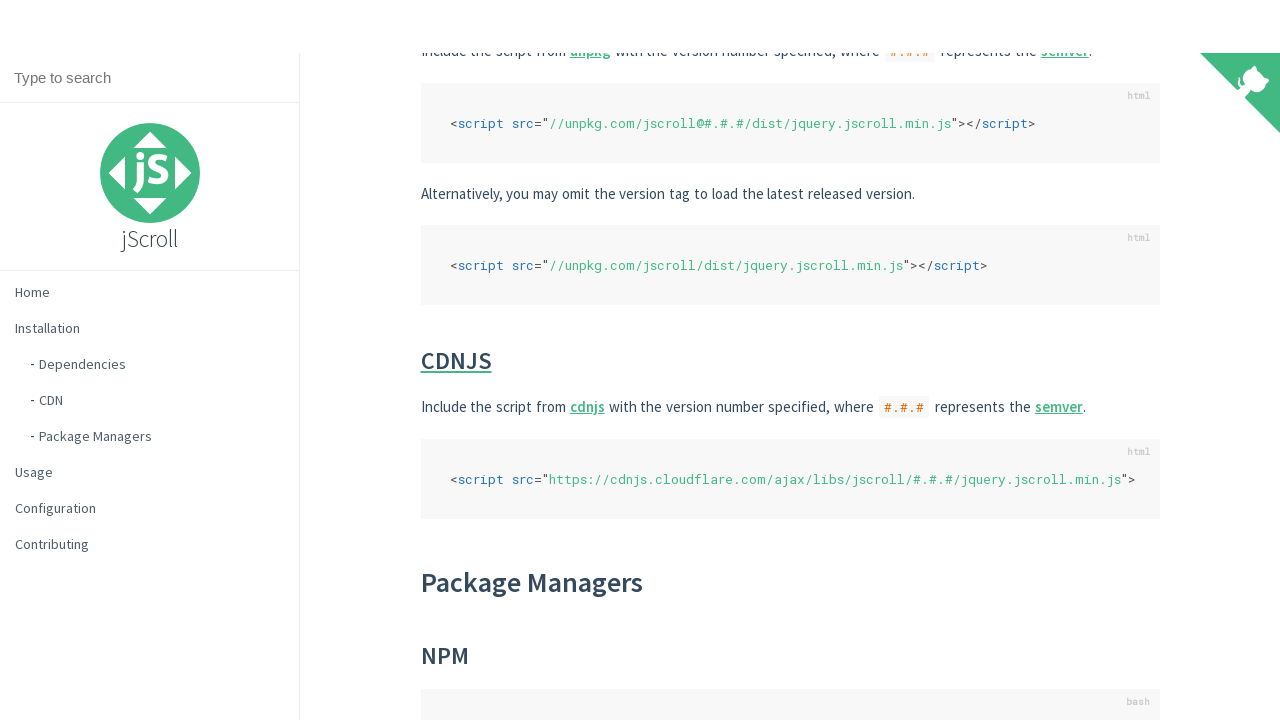

Waited for 1000ms
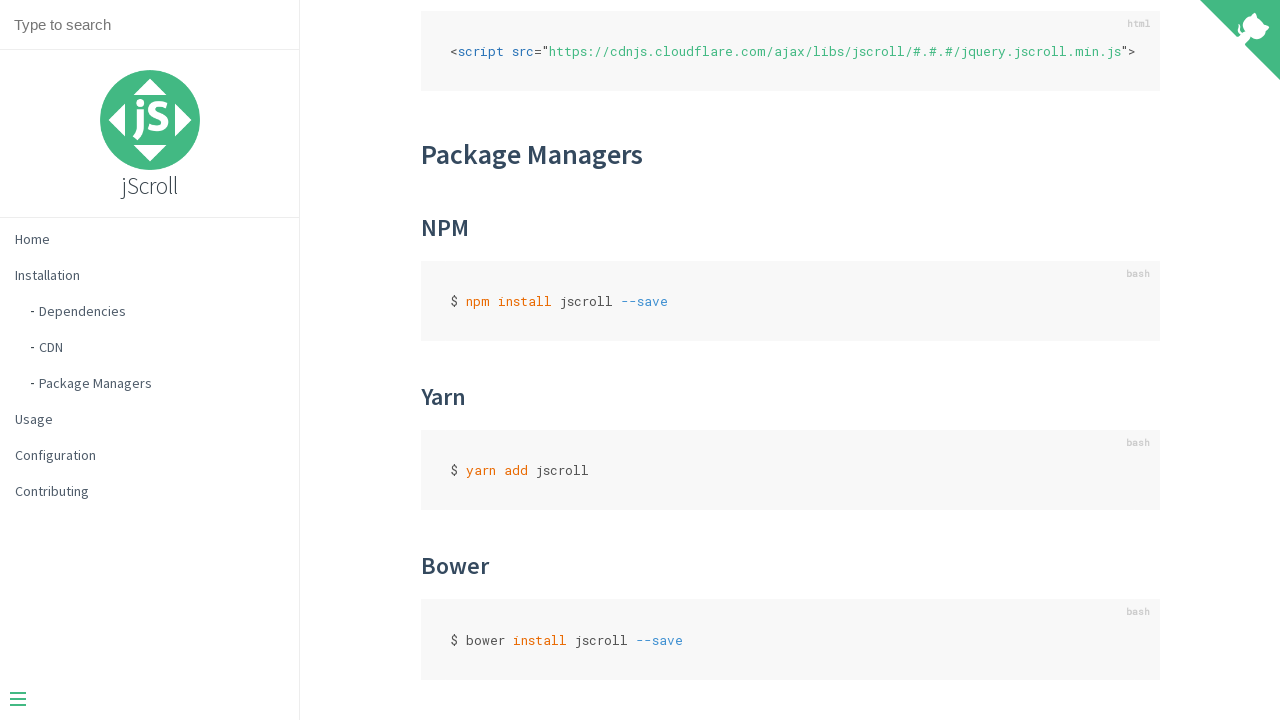

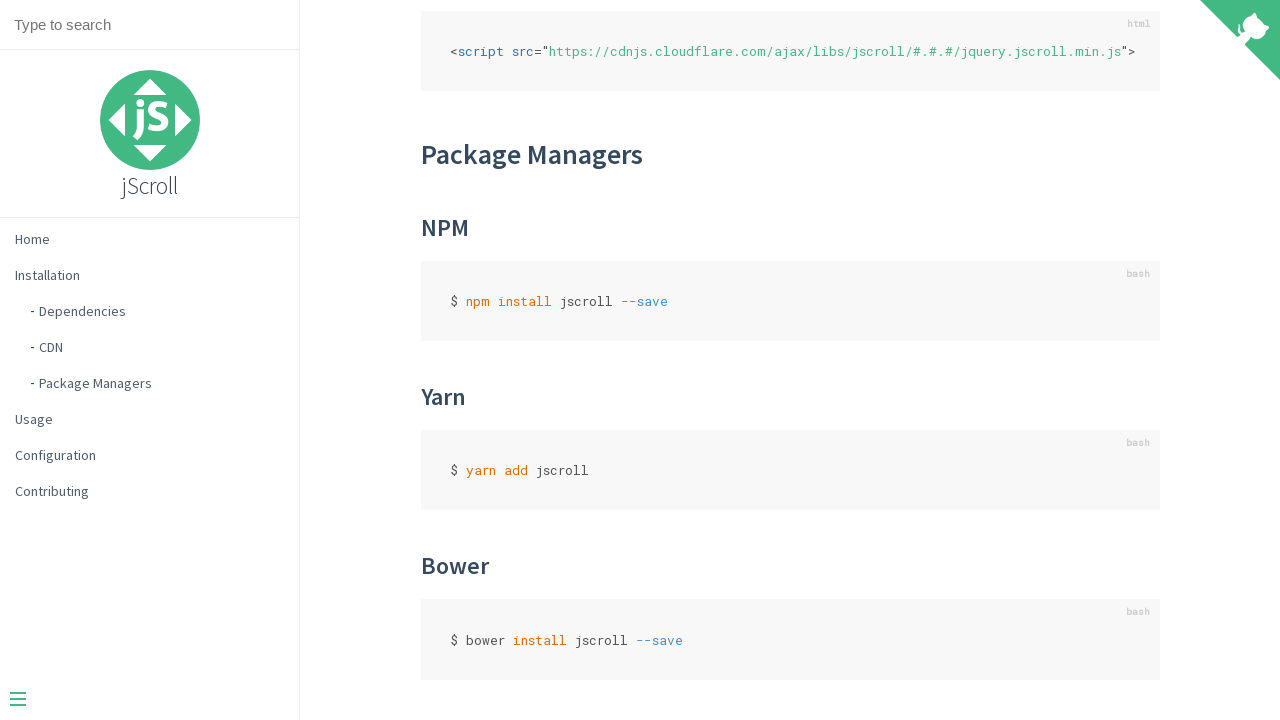